Tests filtering to display only completed todo items

Starting URL: https://demo.playwright.dev/todomvc

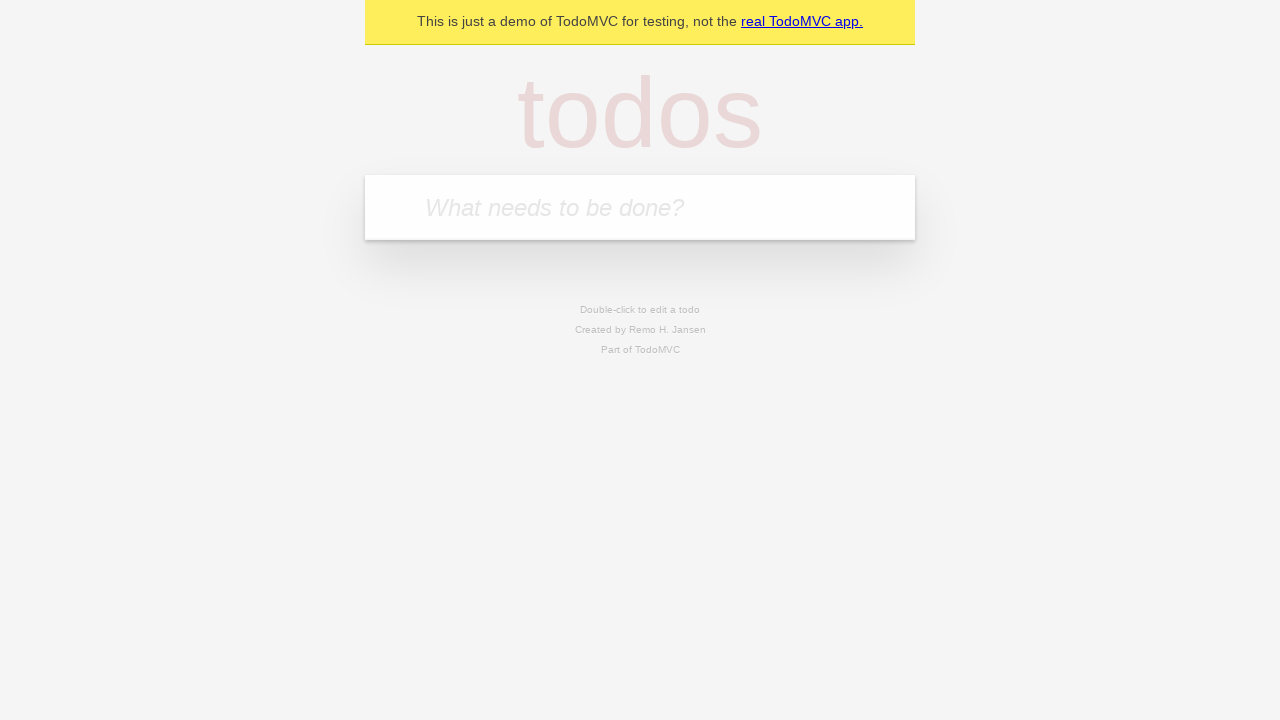

Filled todo input with 'buy some cheese' on internal:attr=[placeholder="What needs to be done?"i]
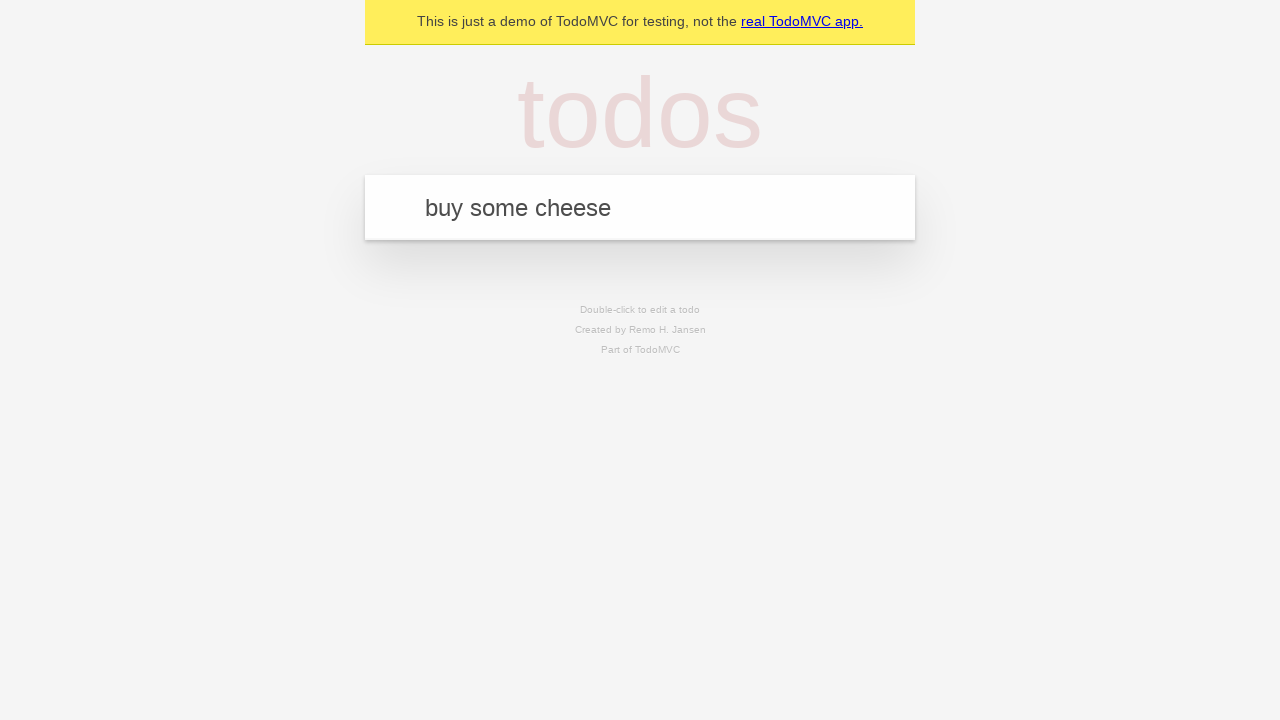

Pressed Enter to add first todo on internal:attr=[placeholder="What needs to be done?"i]
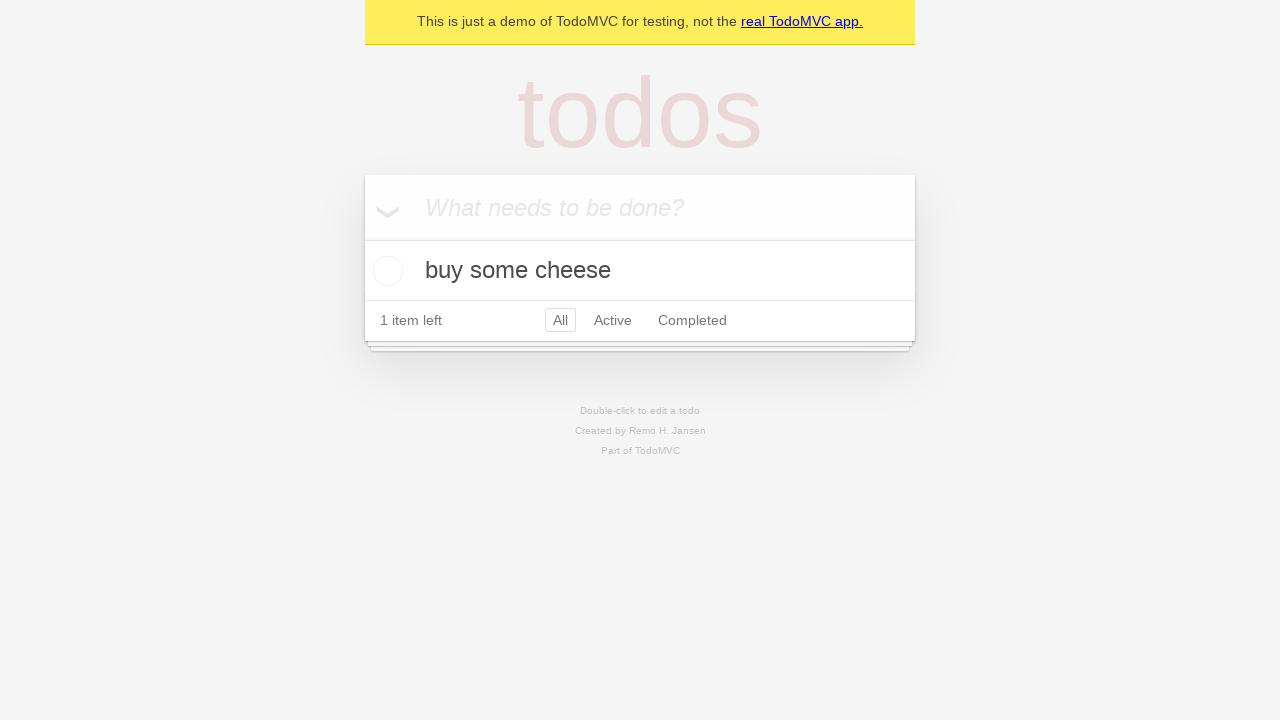

Filled todo input with 'feed the cat' on internal:attr=[placeholder="What needs to be done?"i]
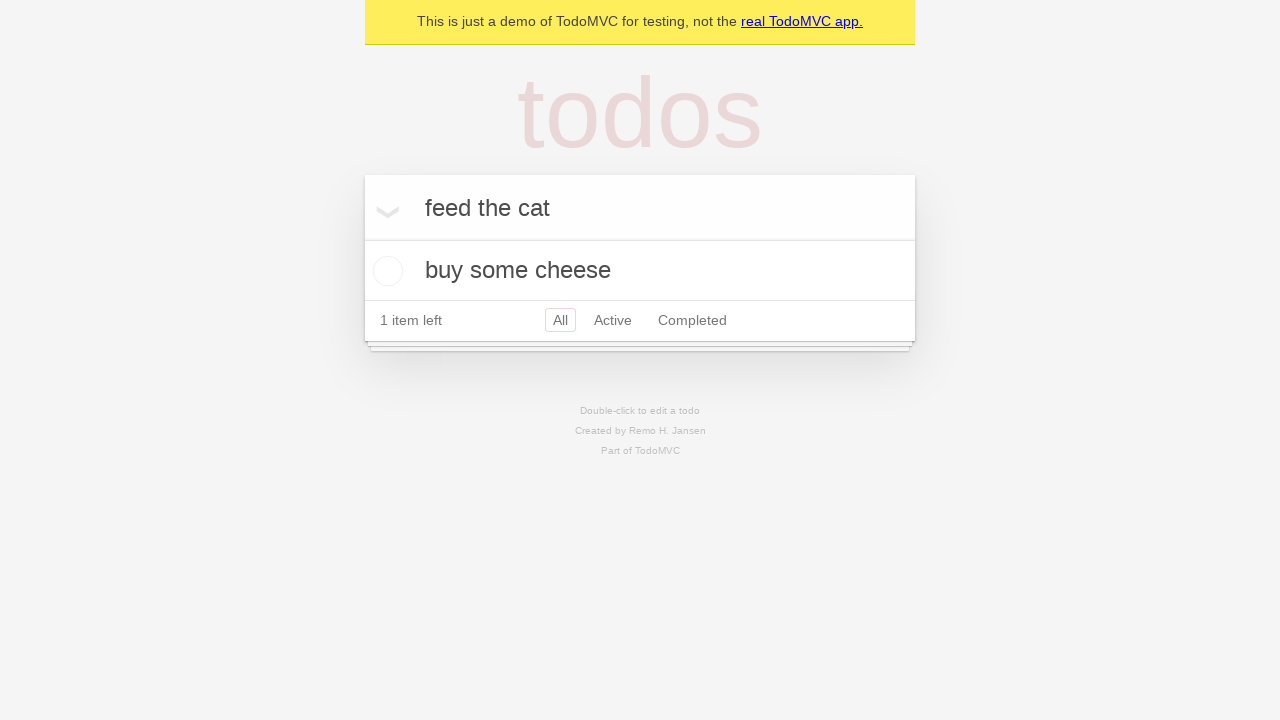

Pressed Enter to add second todo on internal:attr=[placeholder="What needs to be done?"i]
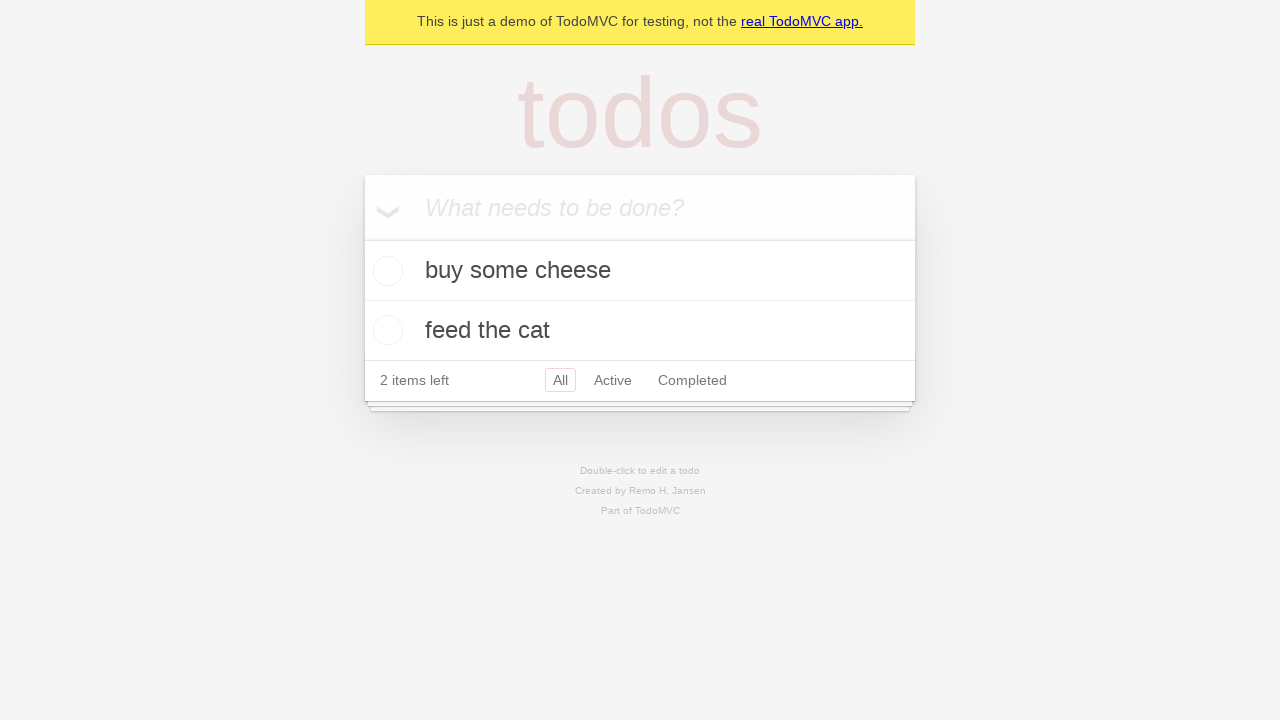

Filled todo input with 'book a doctors appointment' on internal:attr=[placeholder="What needs to be done?"i]
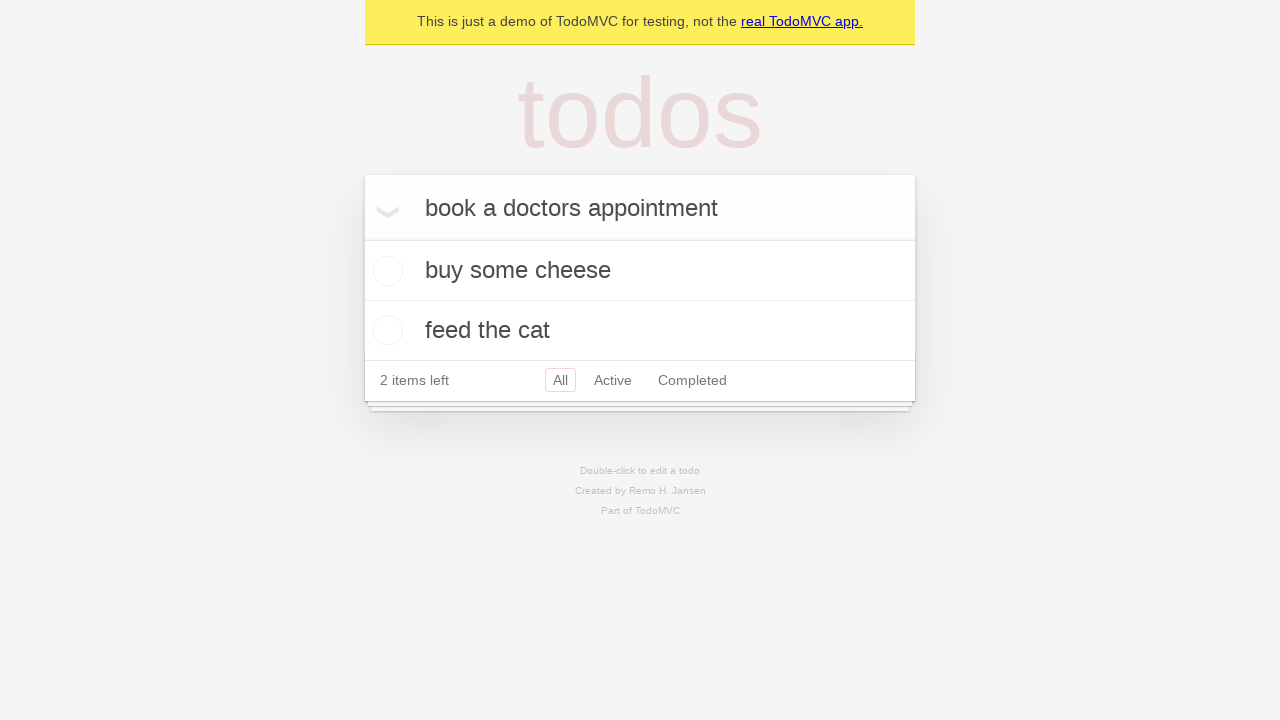

Pressed Enter to add third todo on internal:attr=[placeholder="What needs to be done?"i]
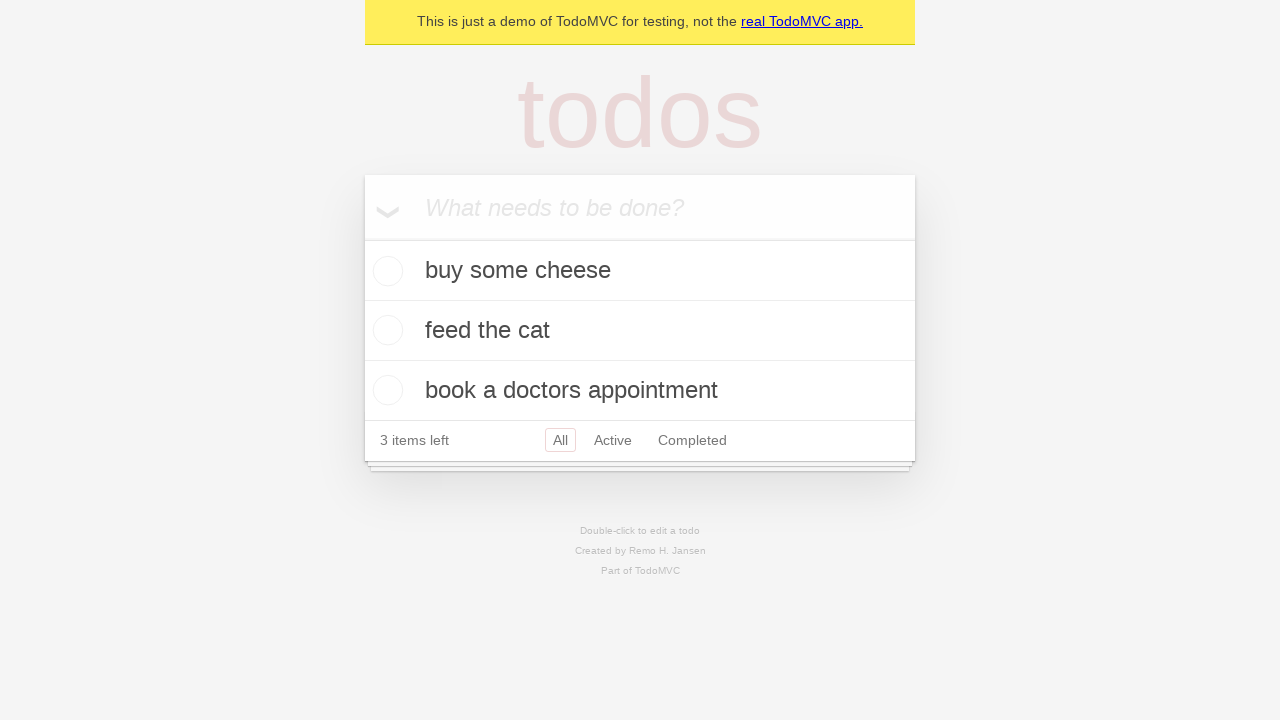

Checked the second todo item to mark it as completed at (385, 330) on internal:testid=[data-testid="todo-item"s] >> nth=1 >> internal:role=checkbox
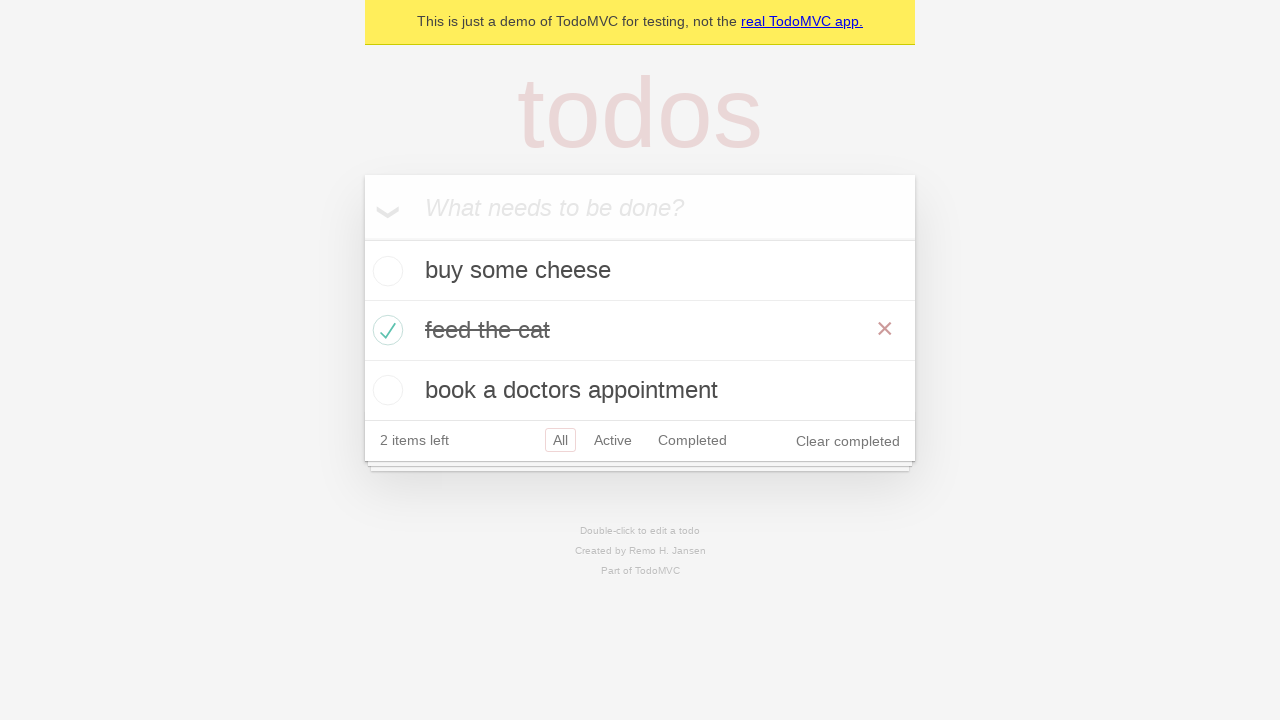

Clicked Completed filter to display only completed items at (692, 440) on internal:role=link[name="Completed"i]
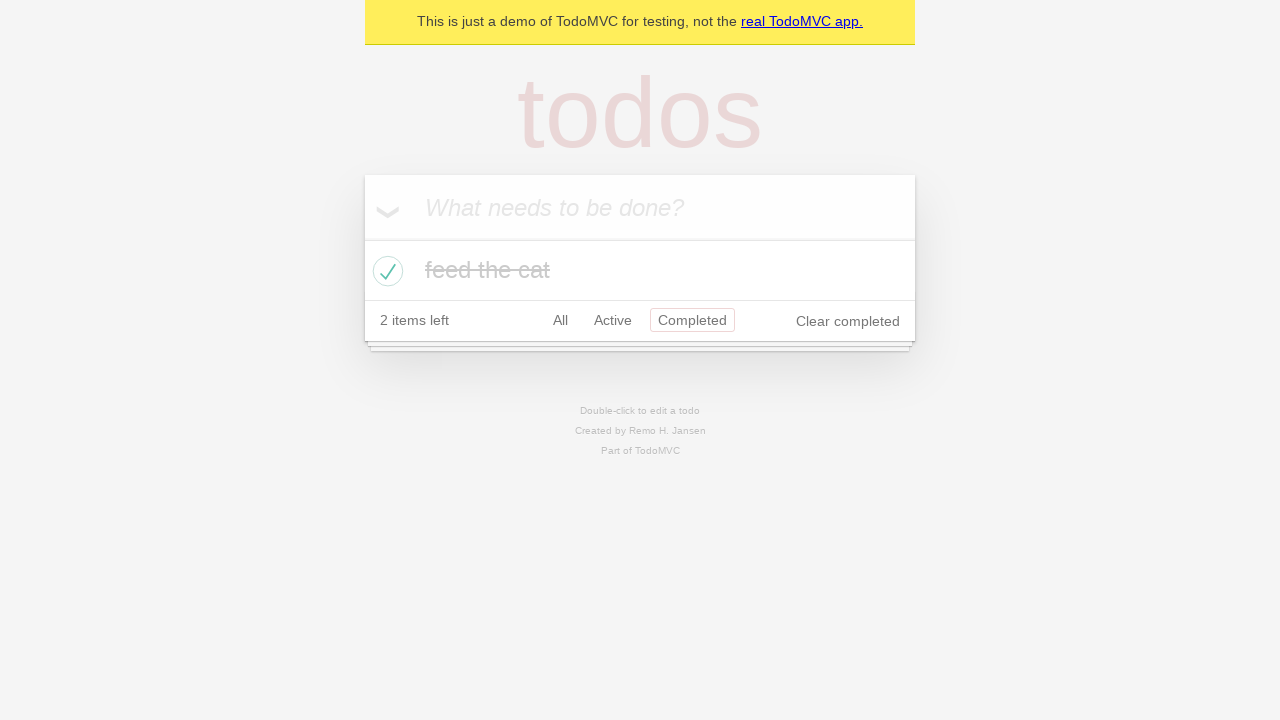

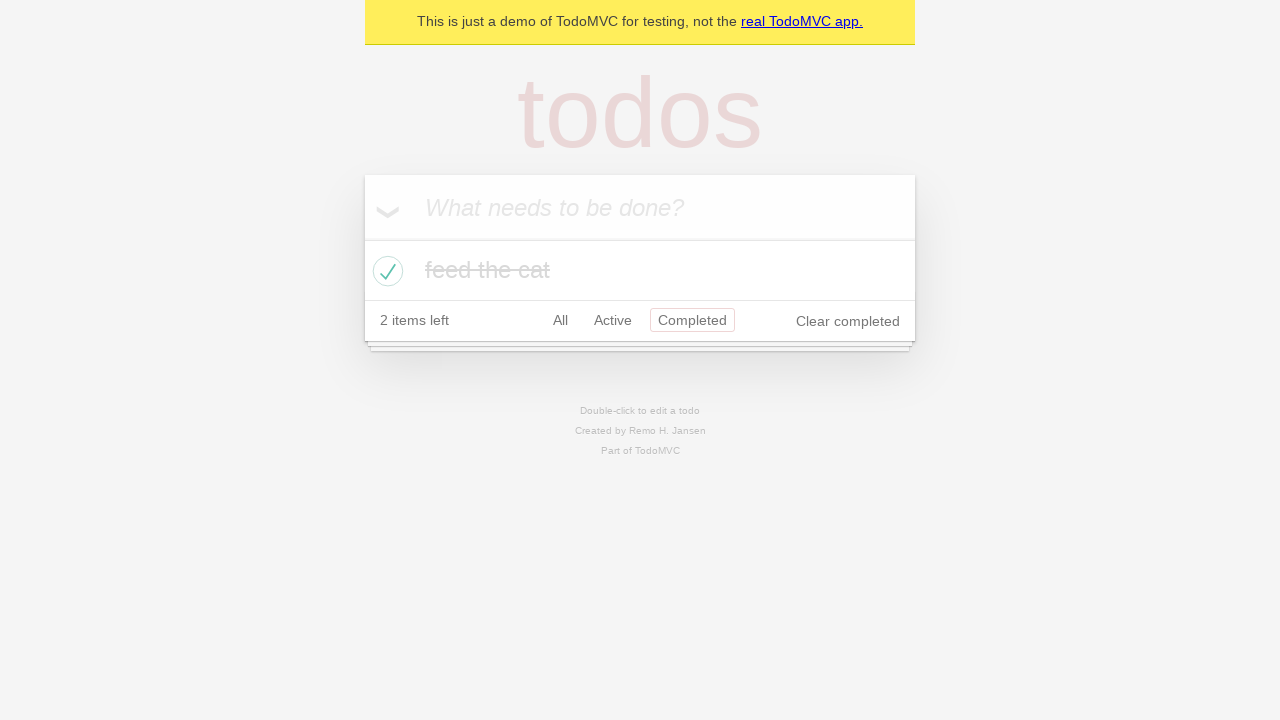